Tests web-based alert handling by clicking an alert button and accepting the alert dialog

Starting URL: https://chandanachaitanya.github.io/selenium-practice-site/

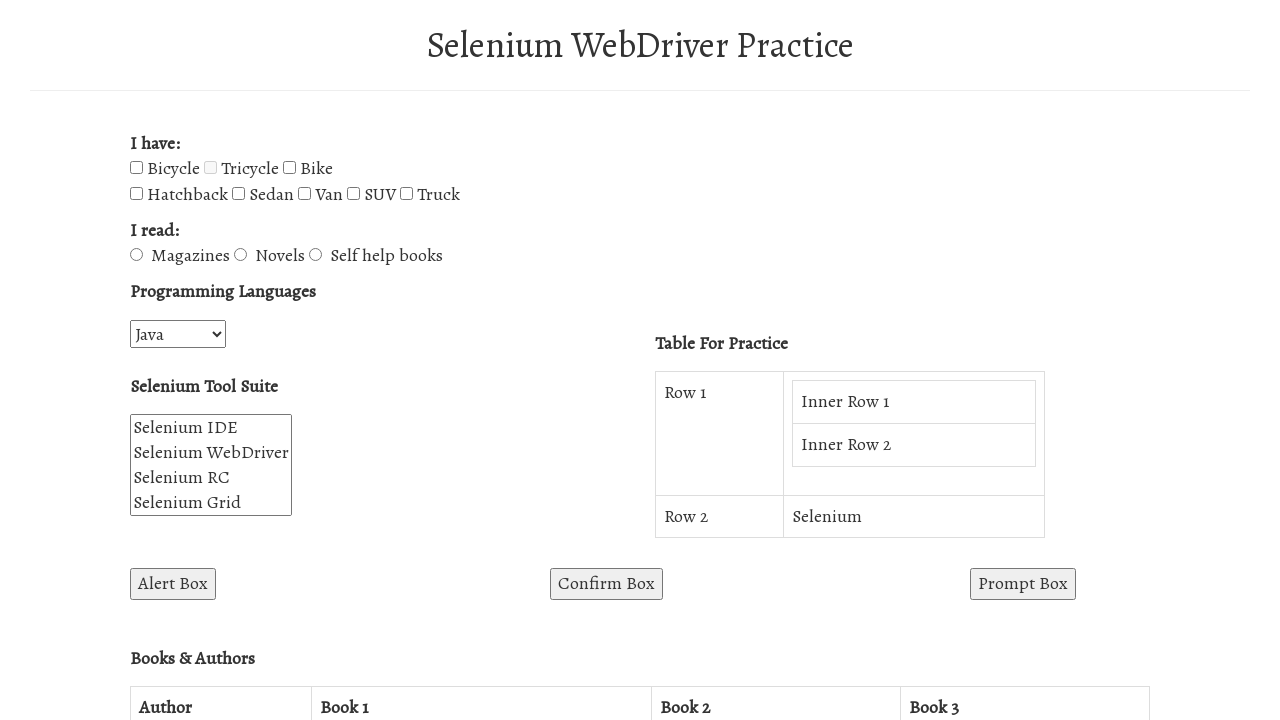

Clicked the alert button at (173, 584) on #alertBox
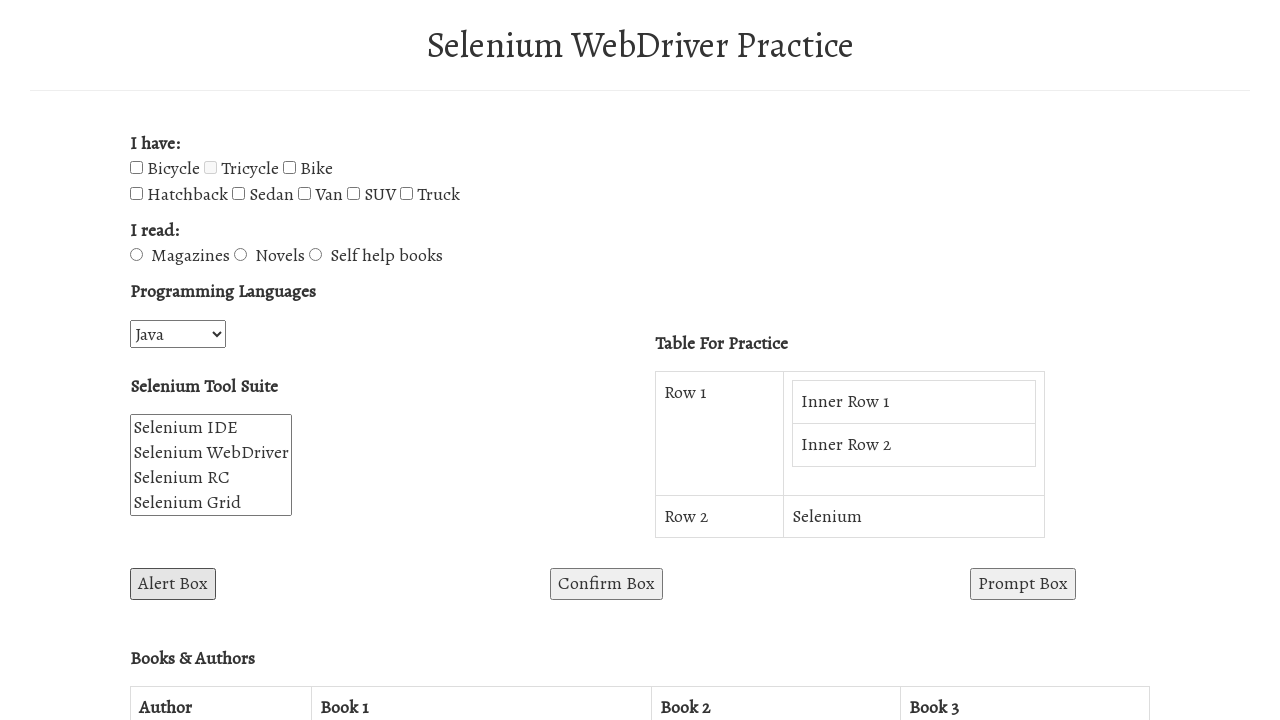

Set up dialog handler to accept alerts
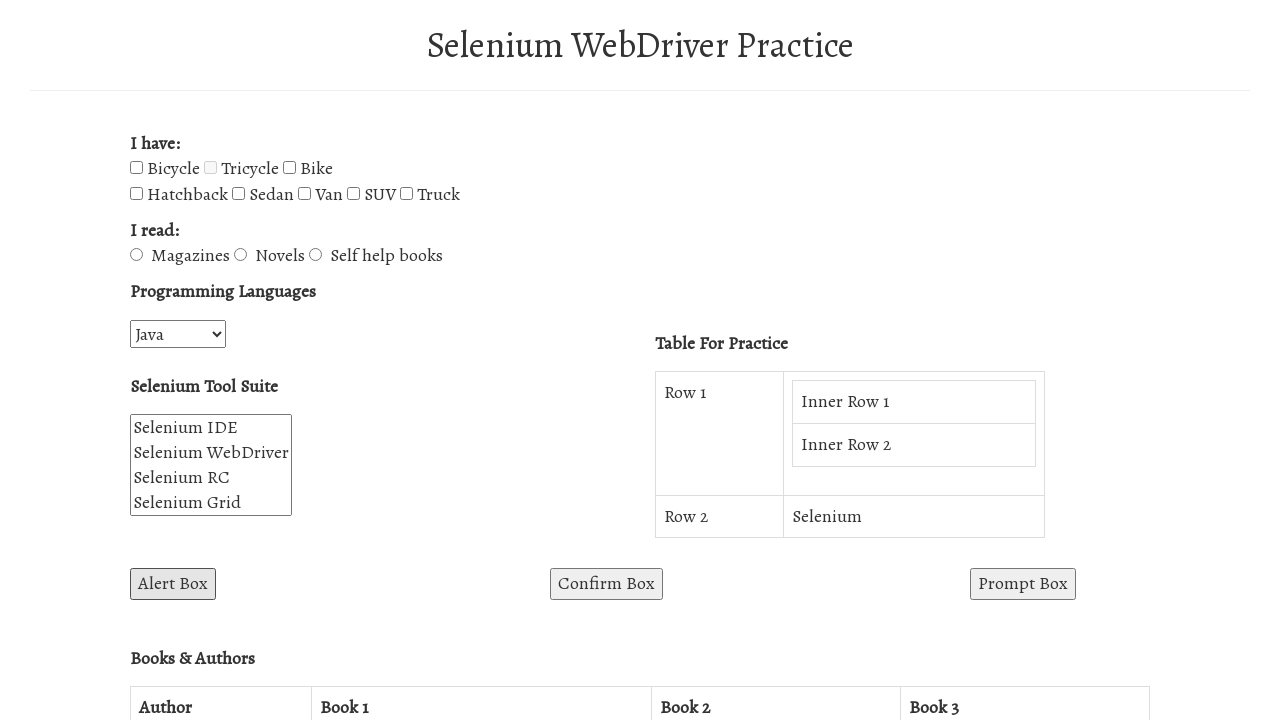

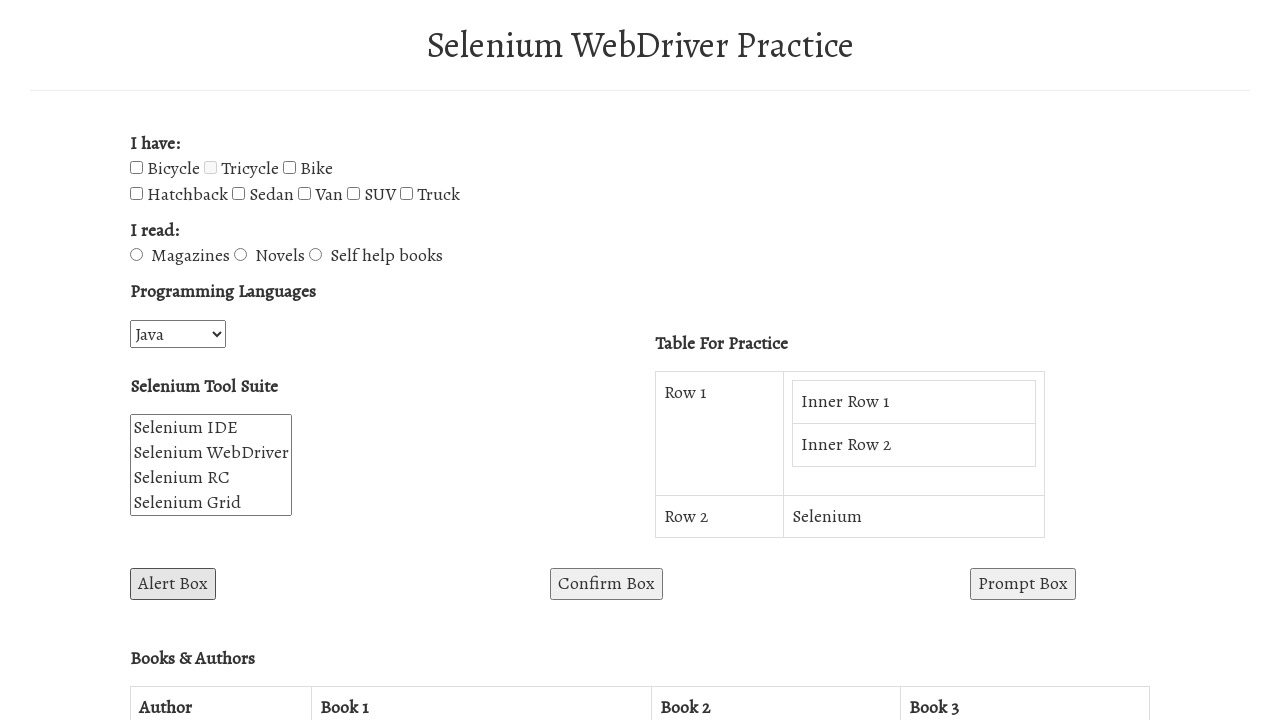